Tests HTML5 drag and drop functionality by dragging one element to another location

Starting URL: https://automationfc.github.io/drag-drop-html5/

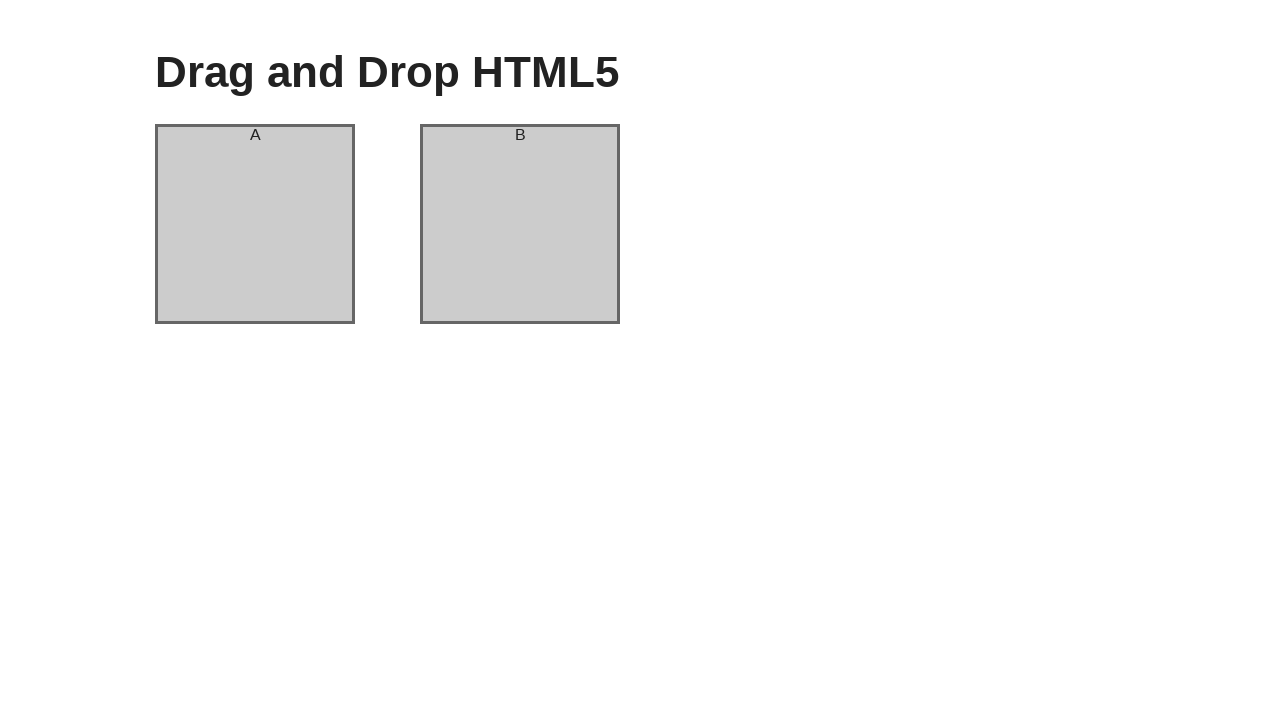

Located source element #column-a for drag and drop
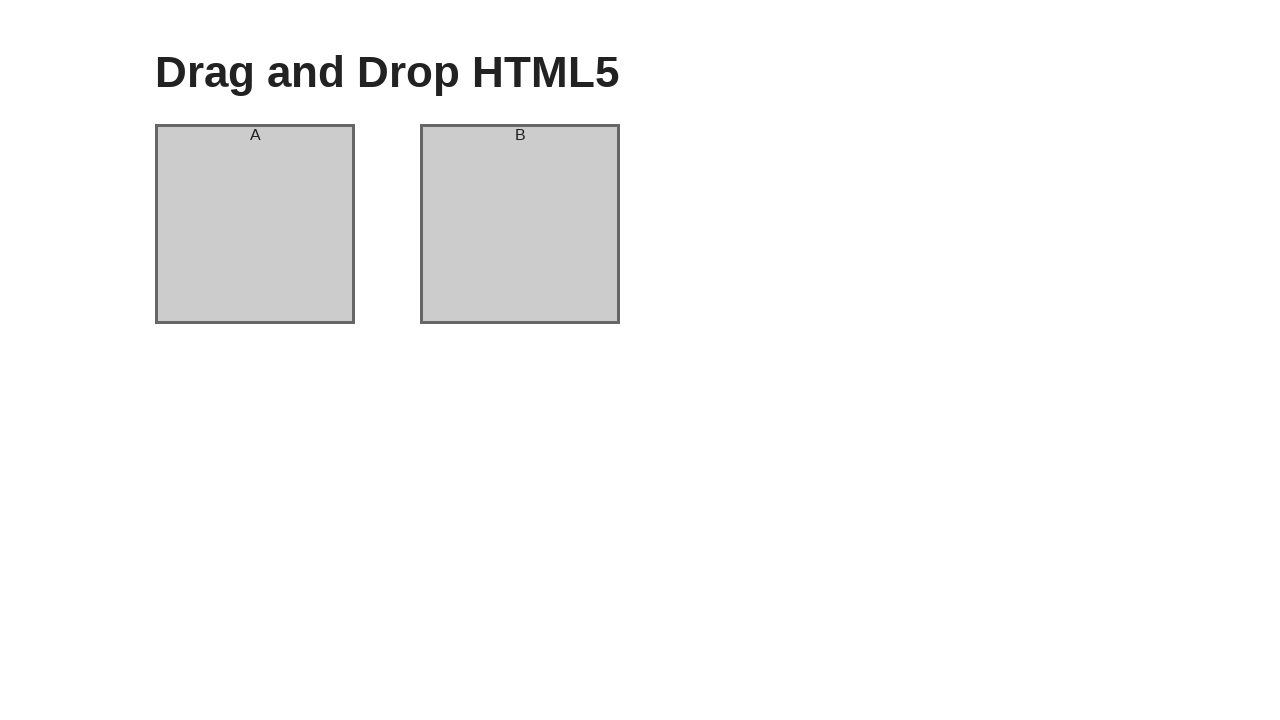

Located target element #column-b for drag and drop
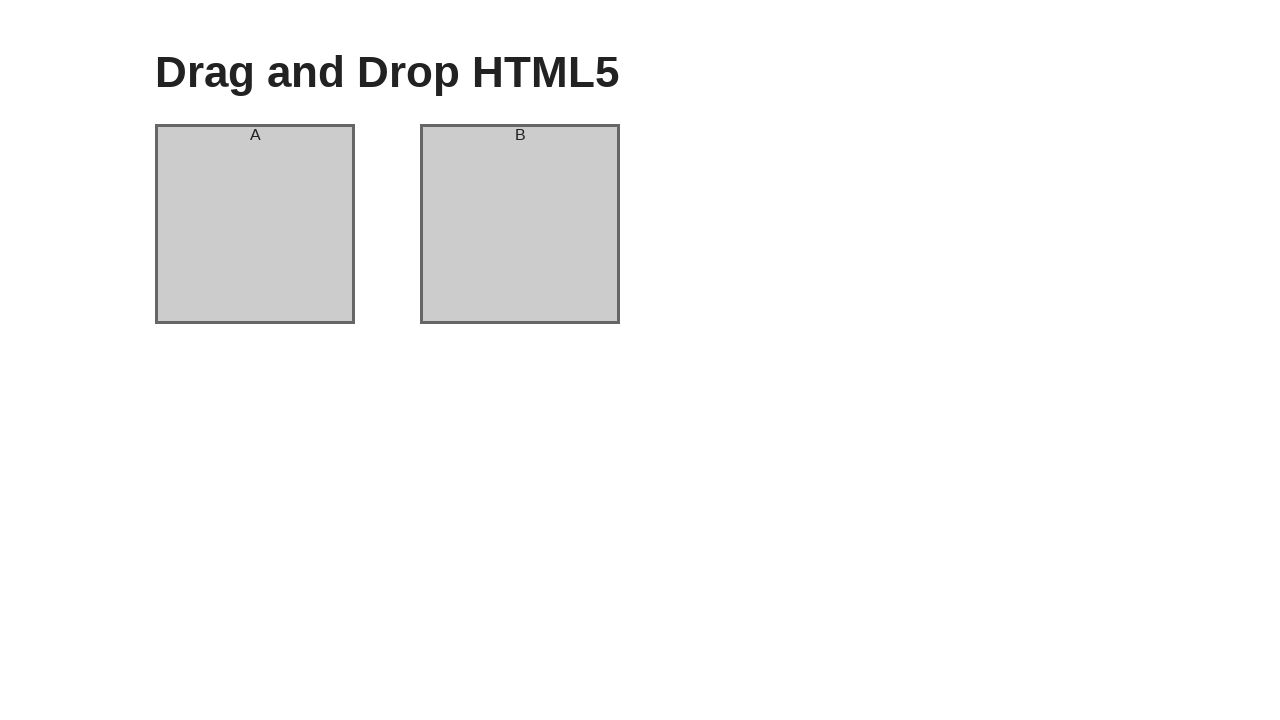

Dragged element from #column-a to #column-b successfully at (520, 224)
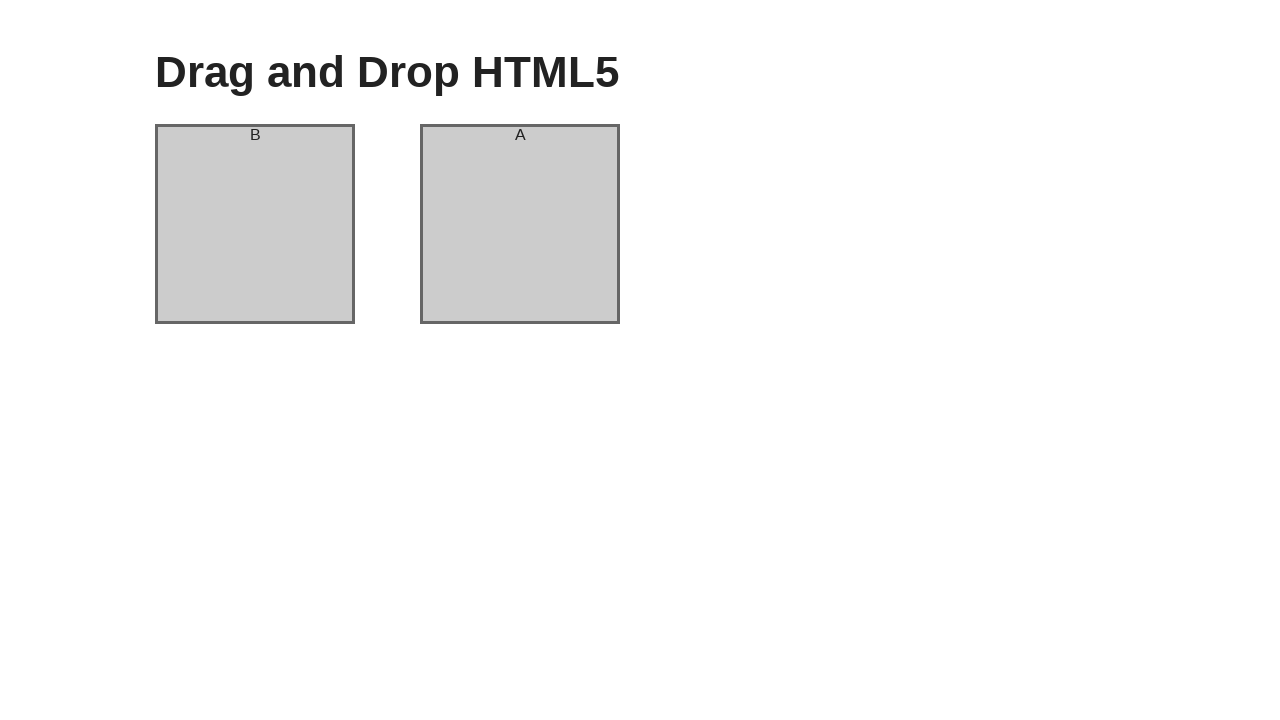

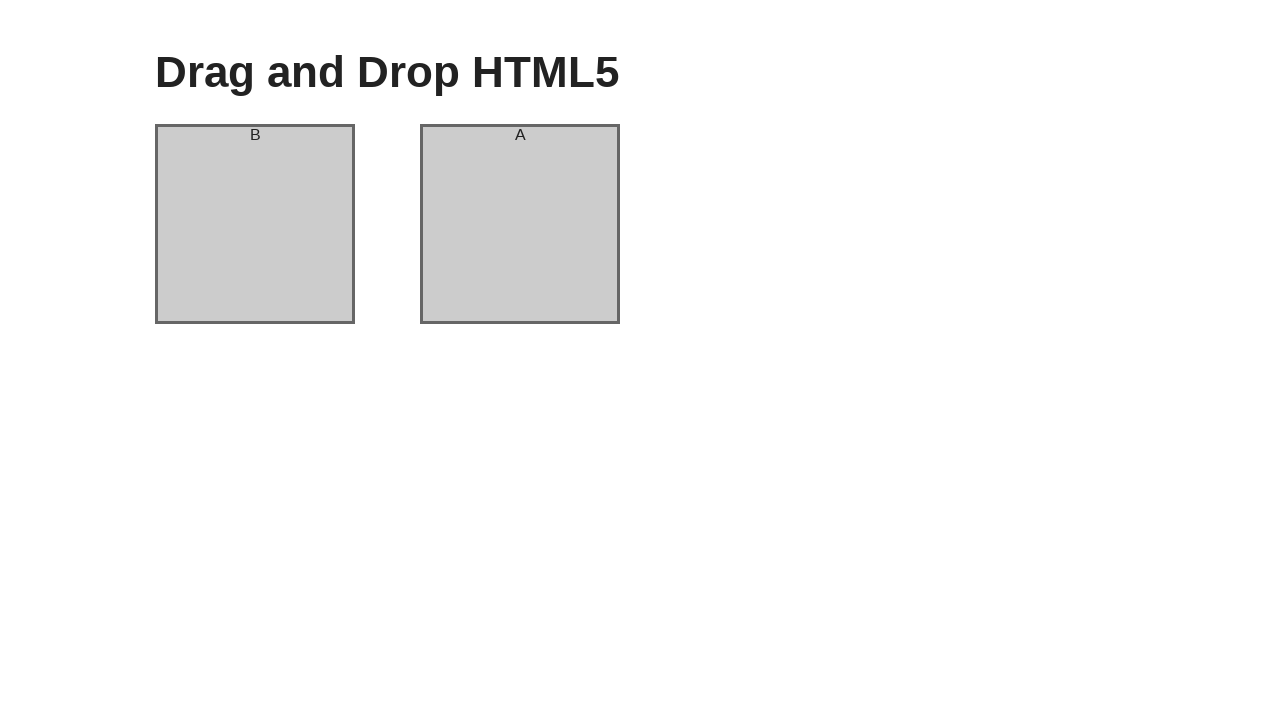